Tests login form with invalid password to verify error message appears

Starting URL: https://b2c.passport.rt.ru/

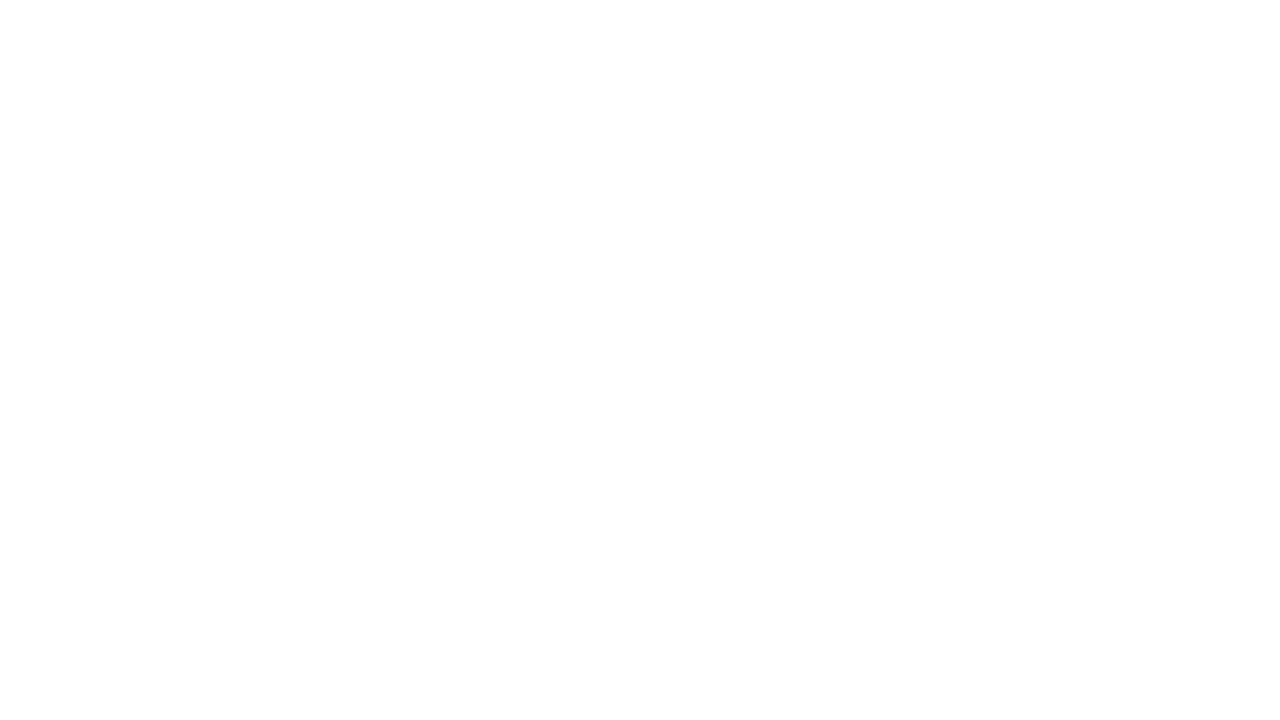

Filled phone number field with '+79123456789' on #username
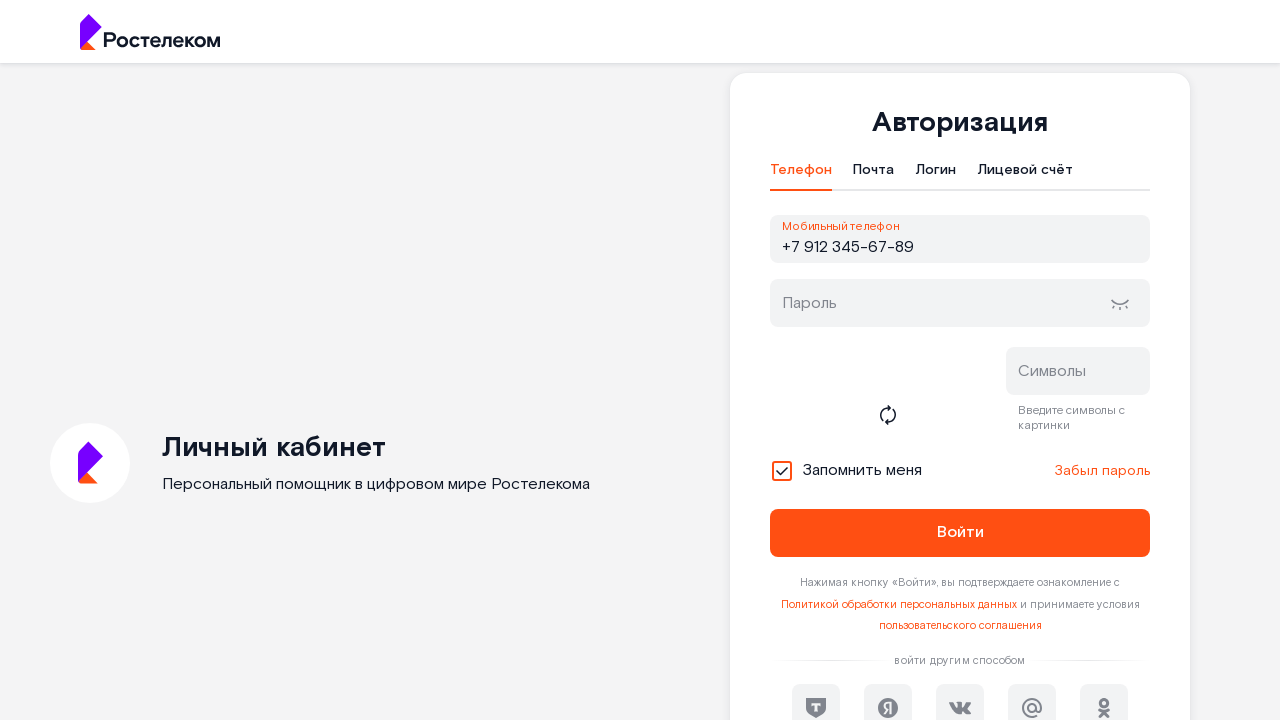

Filled password field with incorrect password 'wrongpassword123' on #password
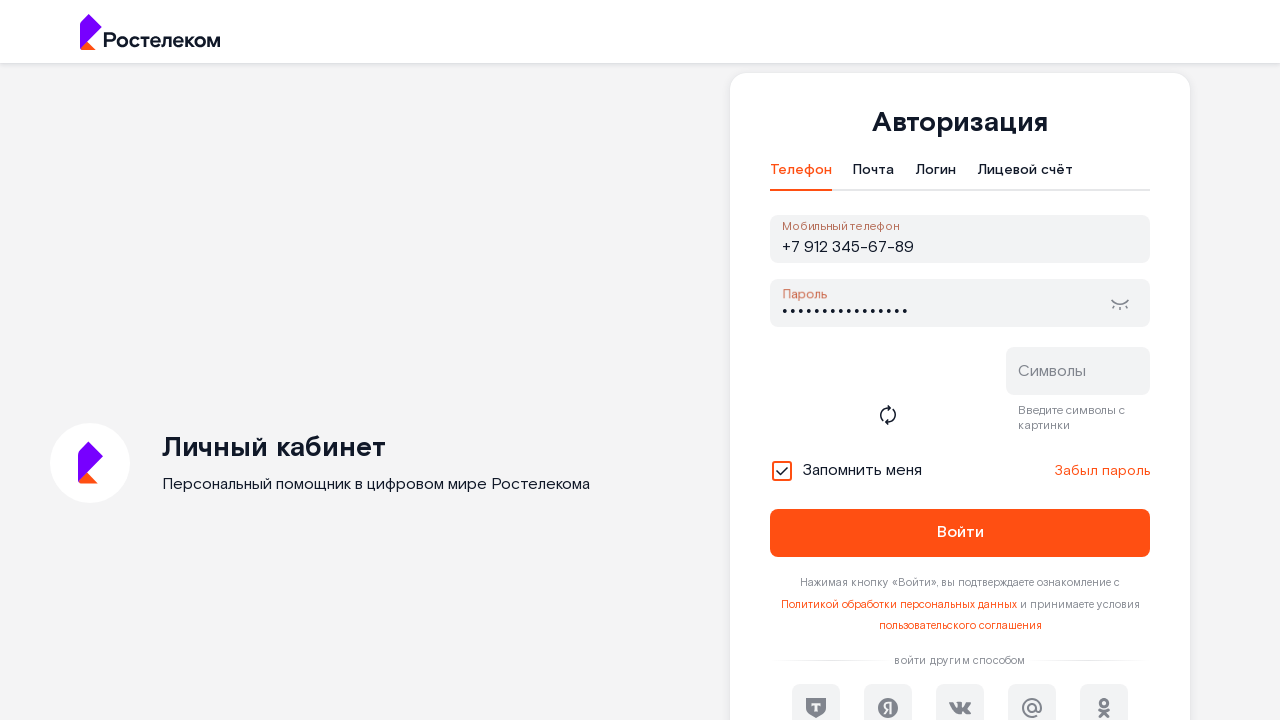

Clicked login button to submit form at (960, 533) on #kc-login
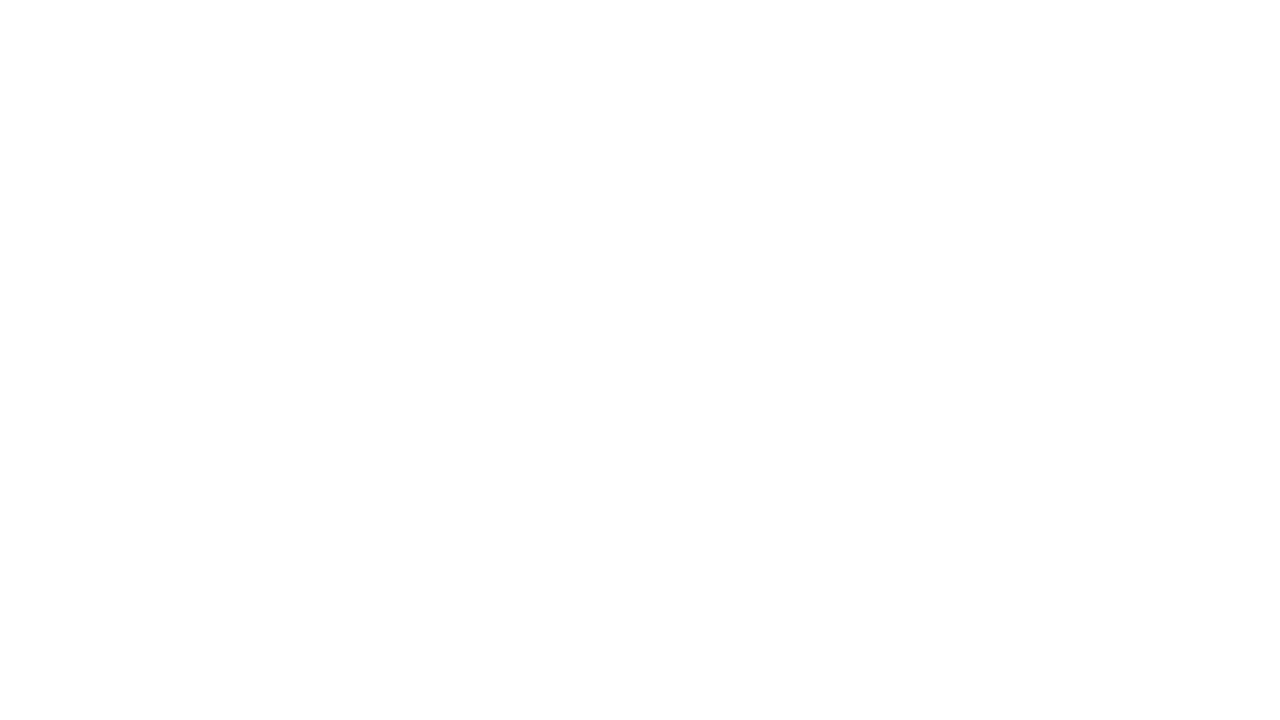

Error message appeared on login form
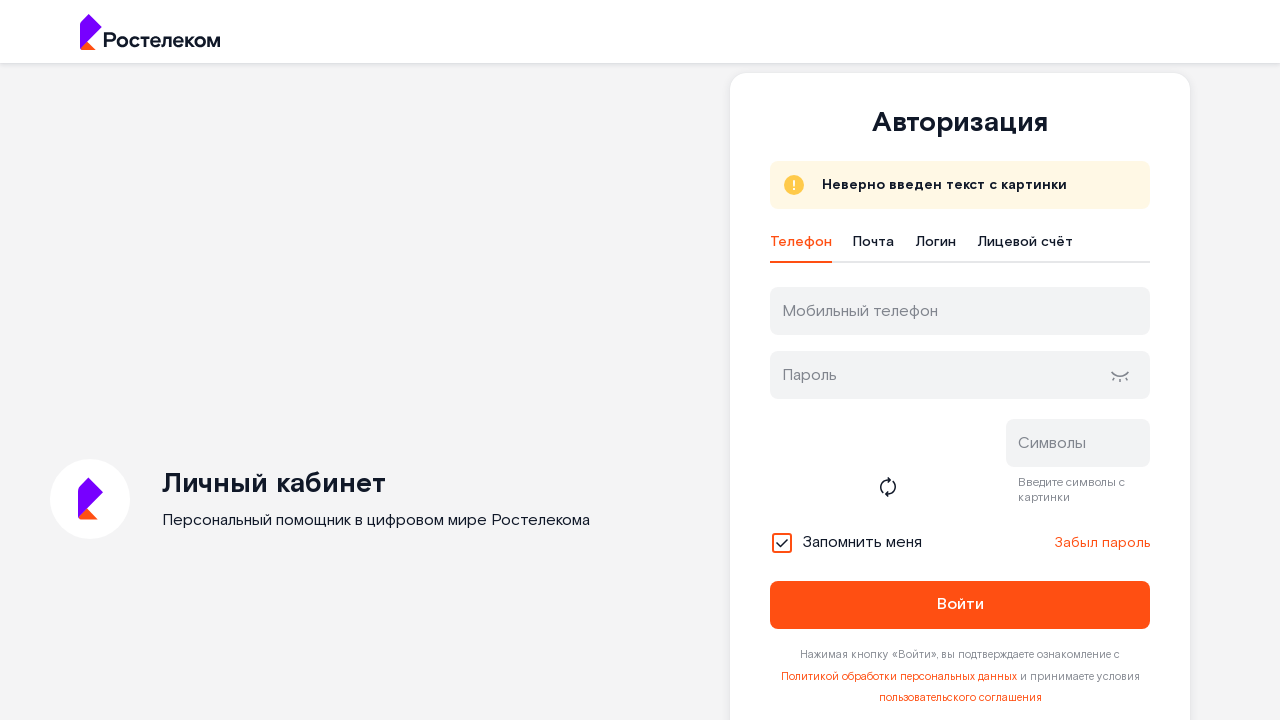

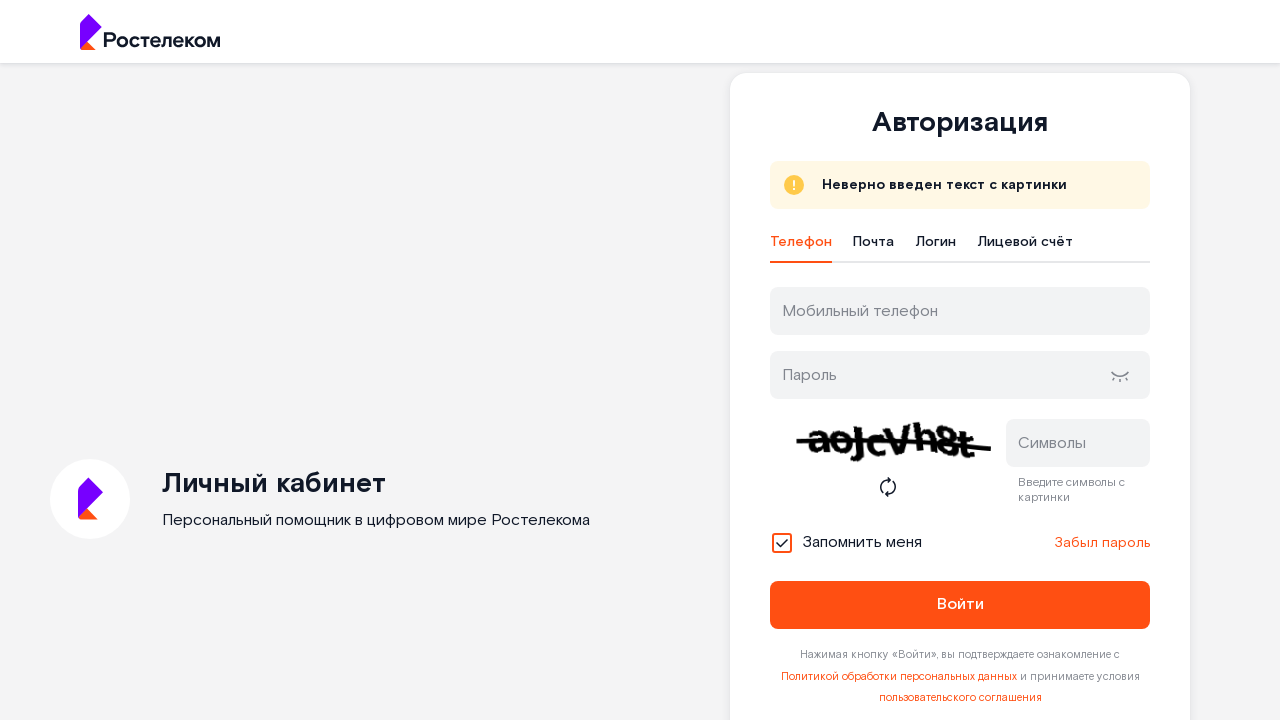